Tests JavaScript confirmation dialog by clicking a button to trigger the alert, dismissing it (Cancel), and verifying the cancellation message is displayed correctly.

Starting URL: http://automationbykrishna.com/#

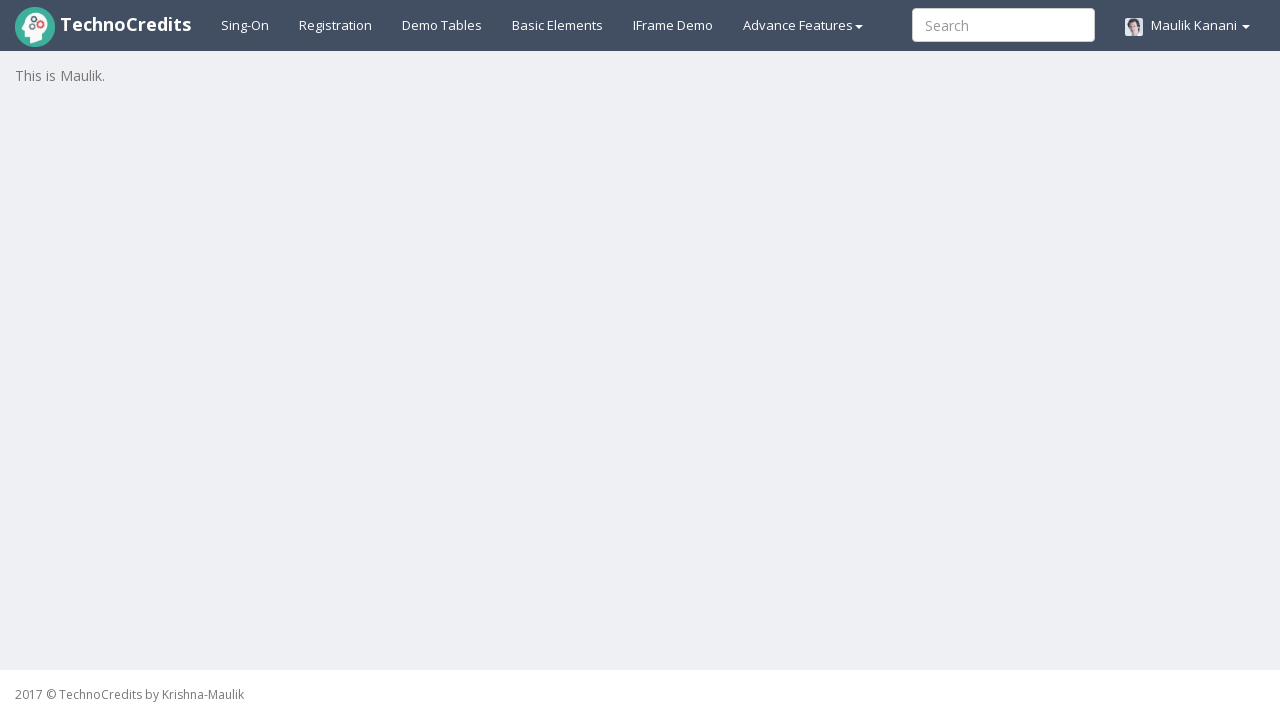

Clicked on Basic Elements tab at (558, 25) on a#basicelements
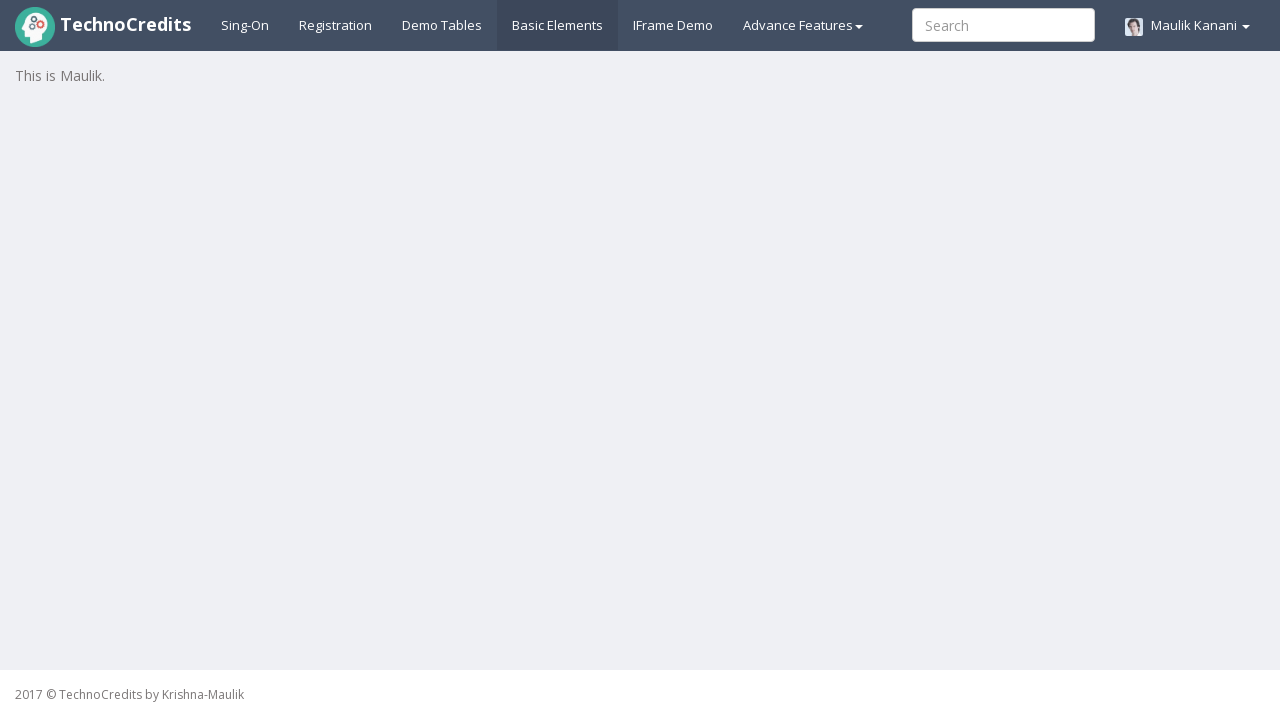

JavaScript Confirmation button loaded
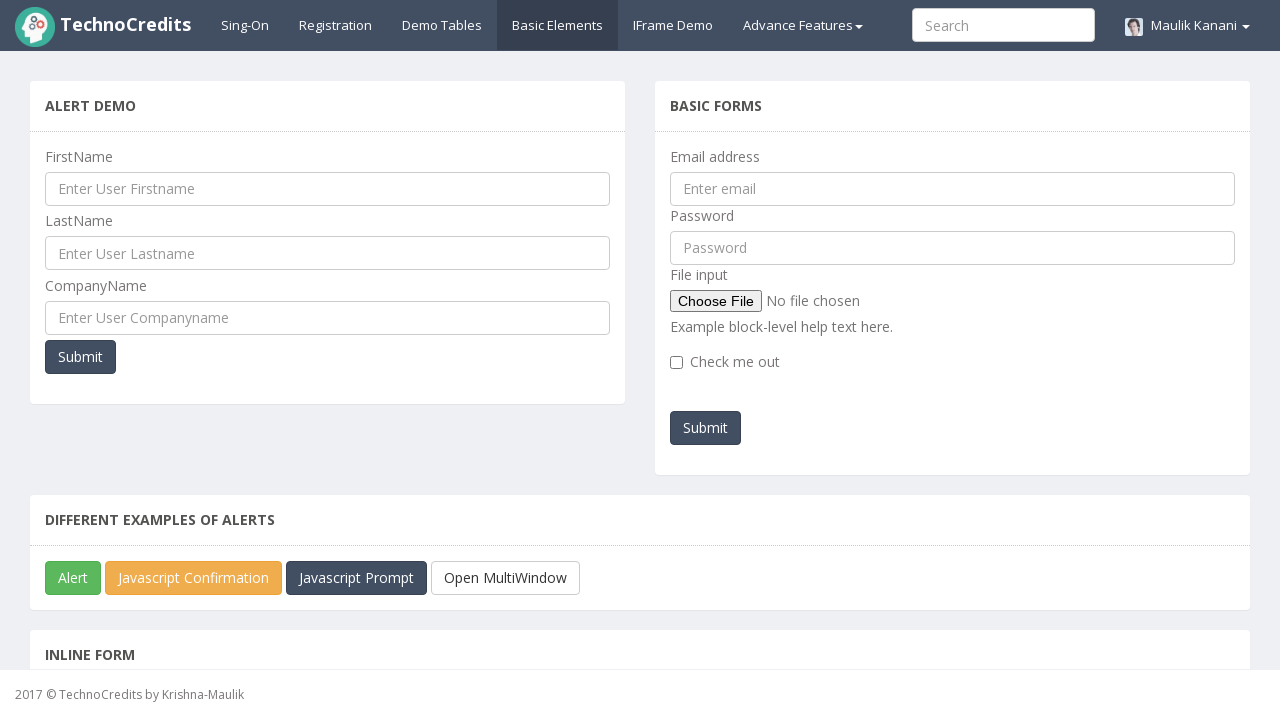

Set up dialog handler to dismiss confirmation dialog
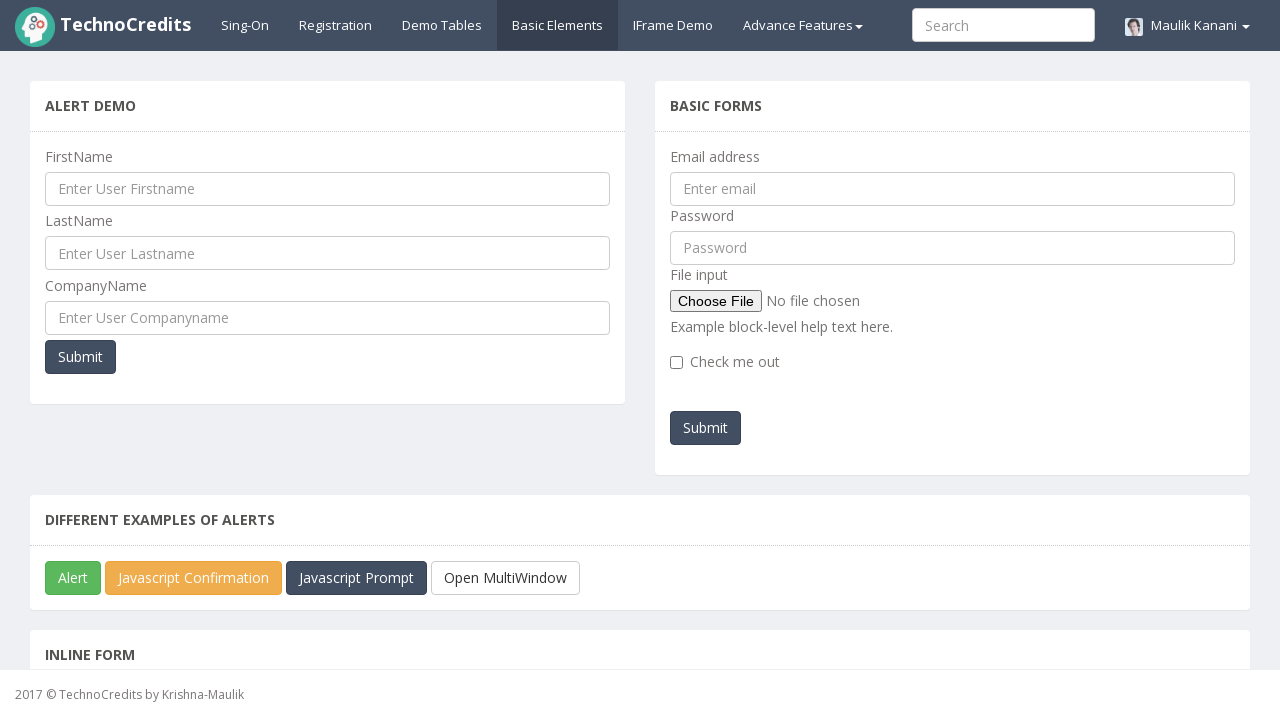

Clicked JavaScript Confirmation button to trigger dialog at (194, 578) on button#javascriptConfirmBox[type='submit']
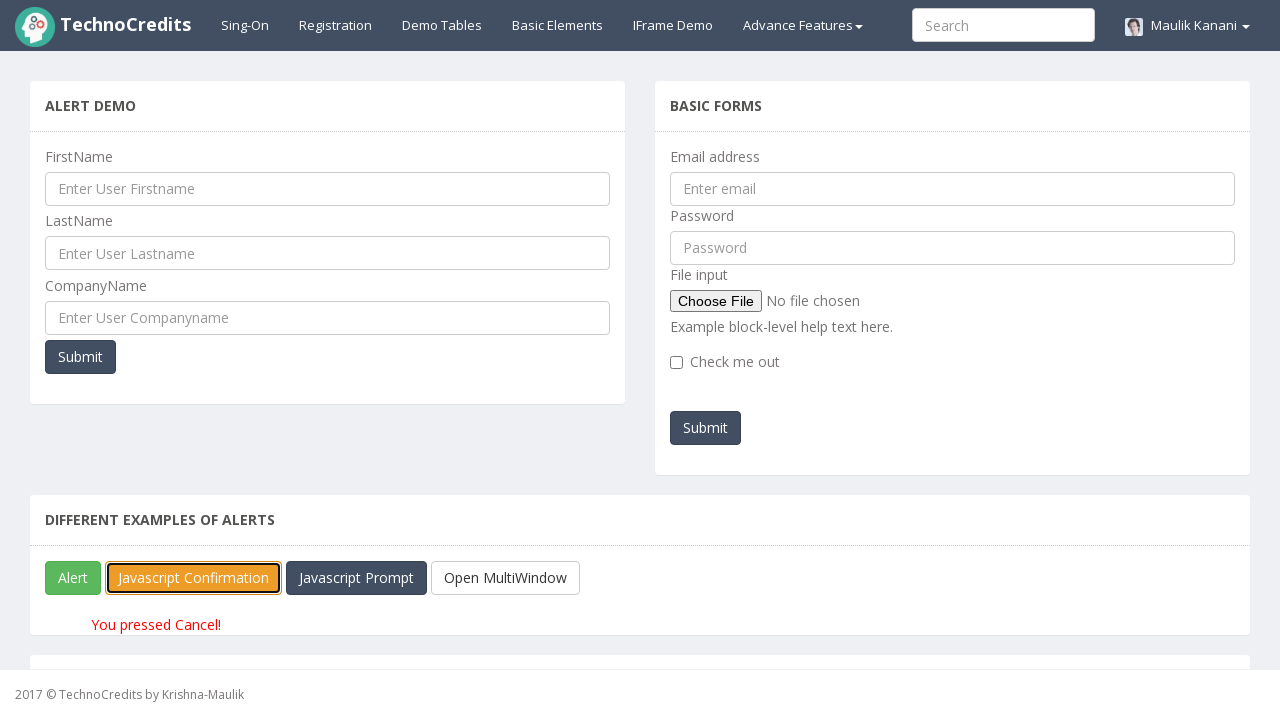

Verified cancellation message 'You pressed Cancel!' is displayed
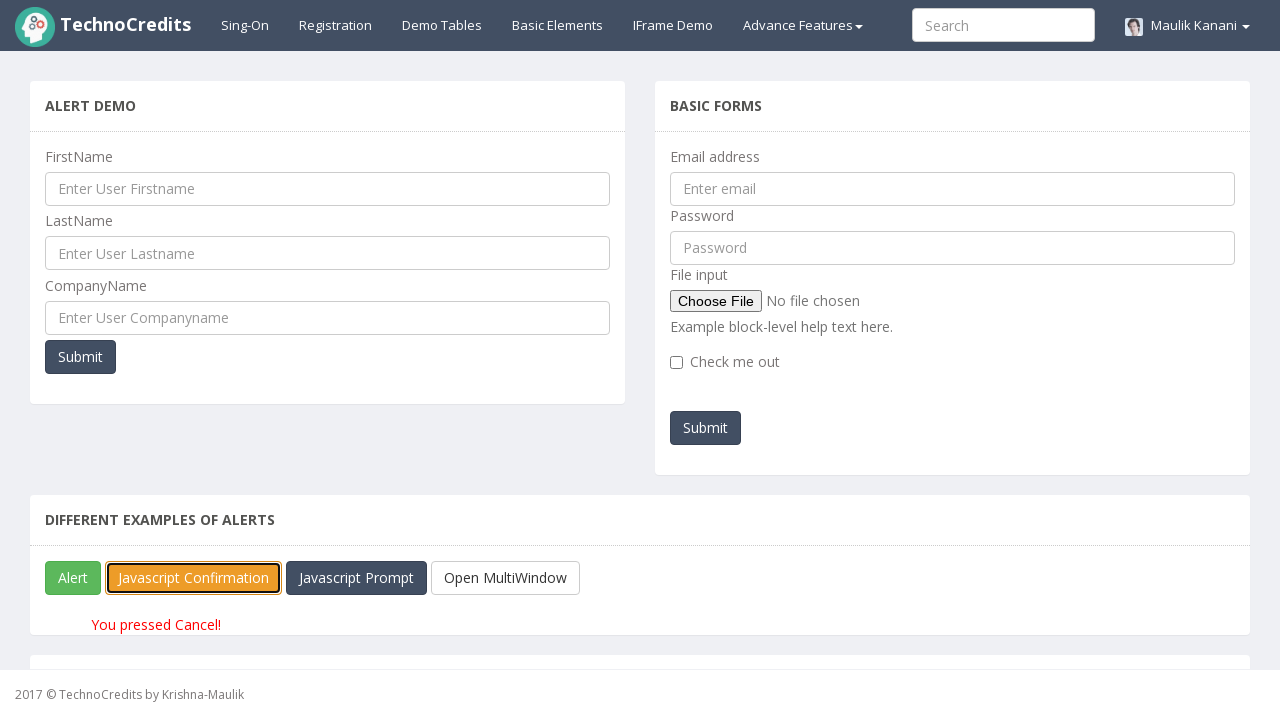

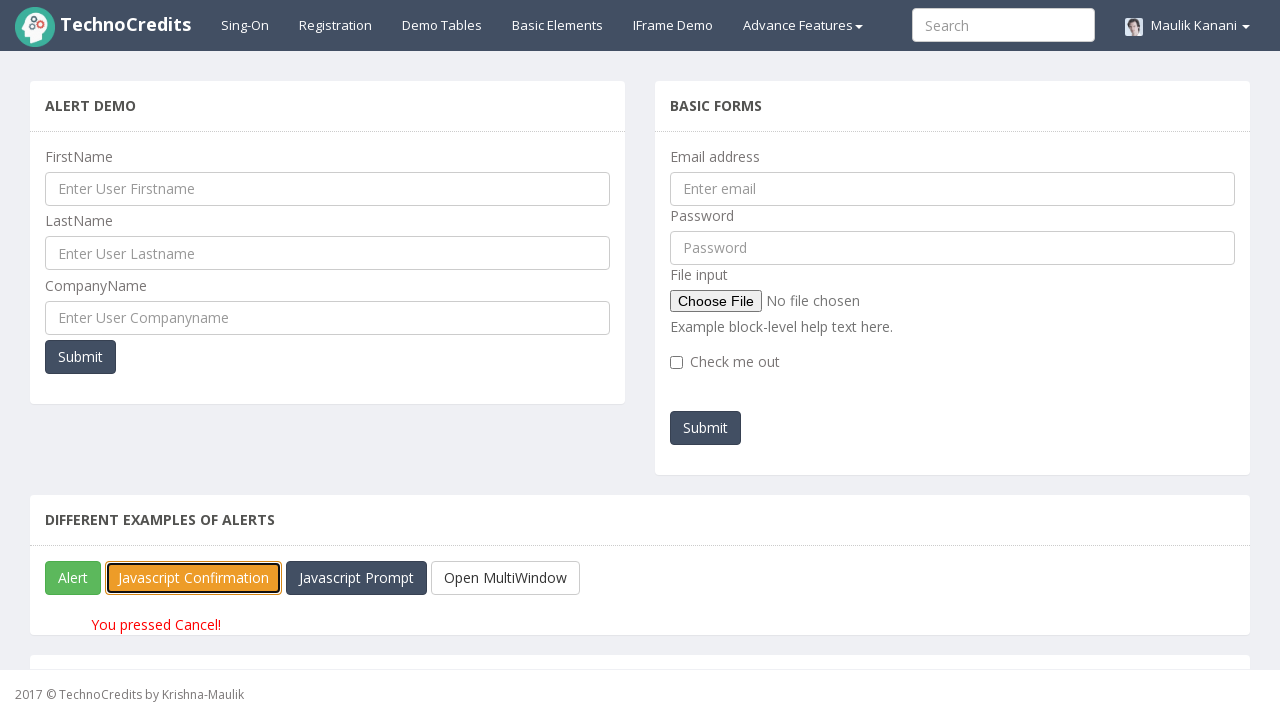